Tests jQuery UI slider functionality by dragging the slider handle horizontally to adjust its position

Starting URL: https://jqueryui.com/slider/

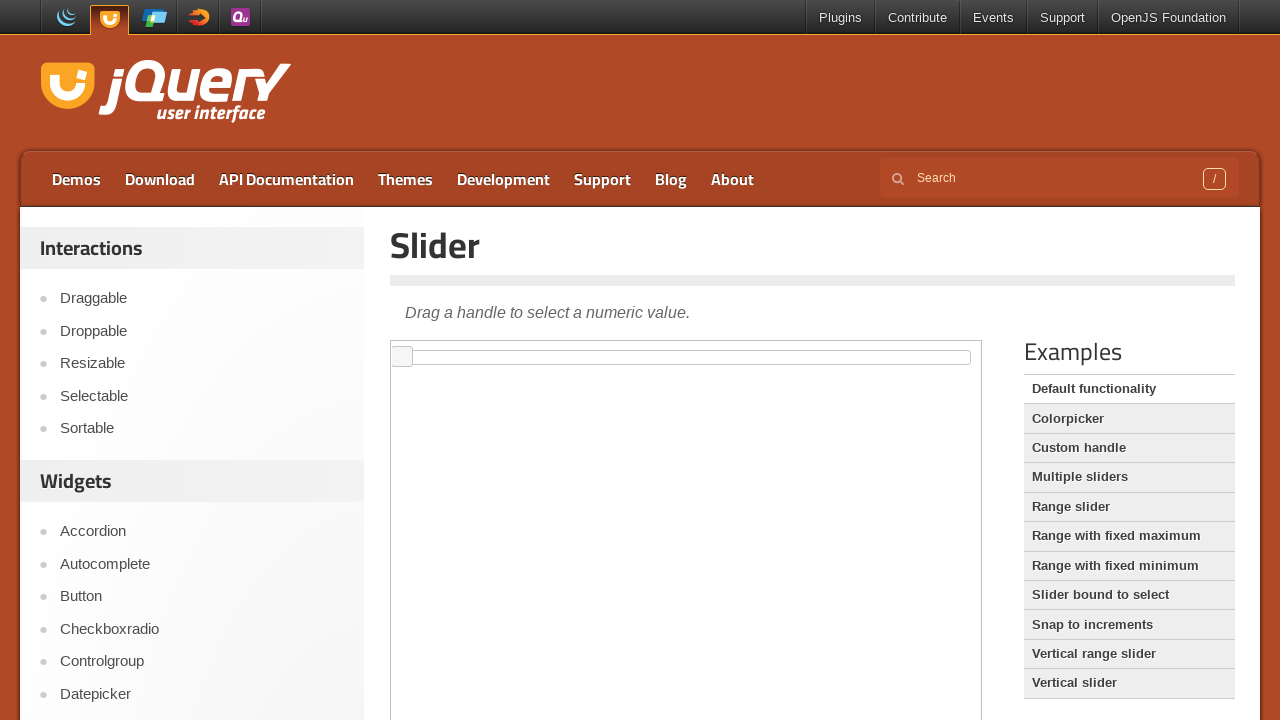

Located and switched to iframe containing the slider
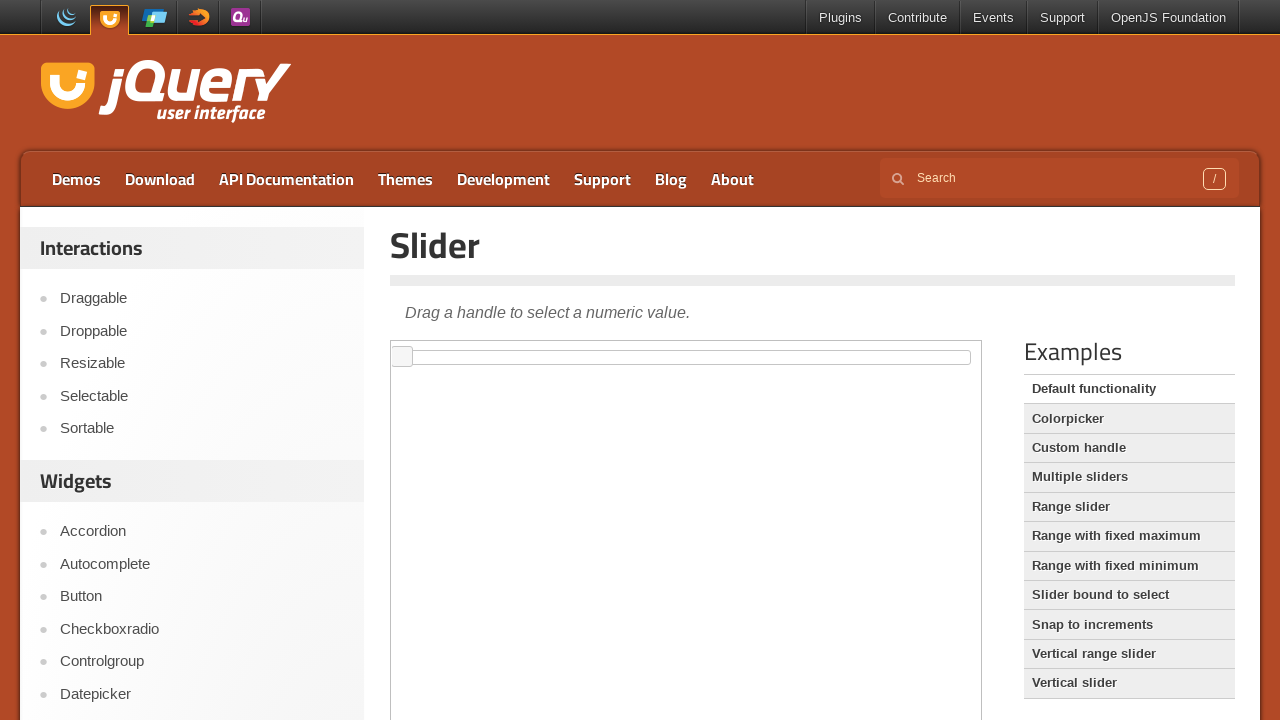

Located slider handle element
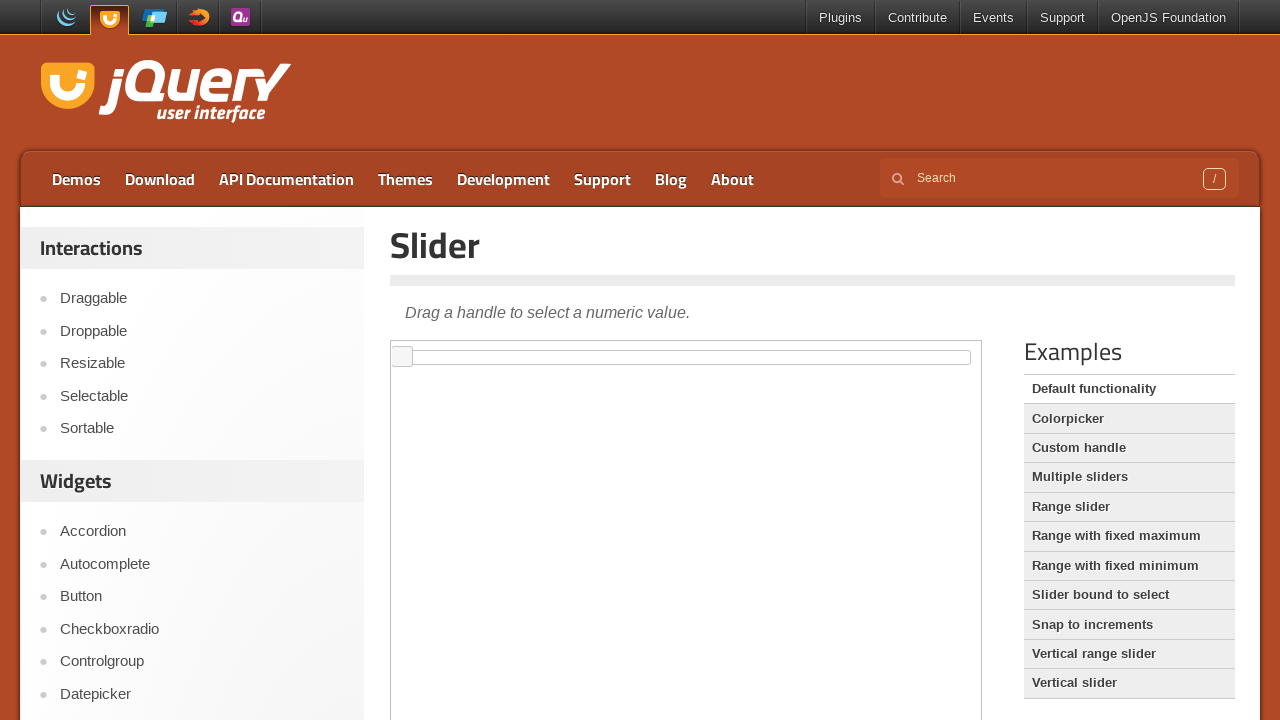

Dragged slider handle 300 pixels to the right to adjust slider position at (693, 347)
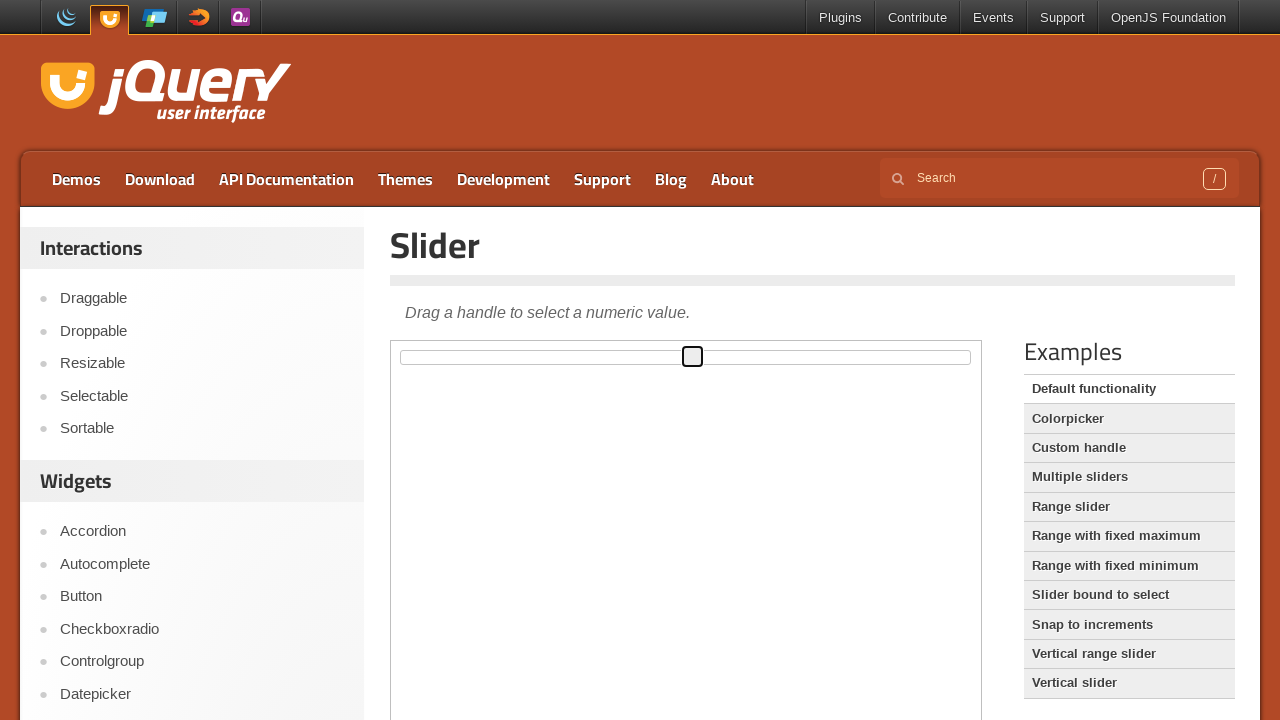

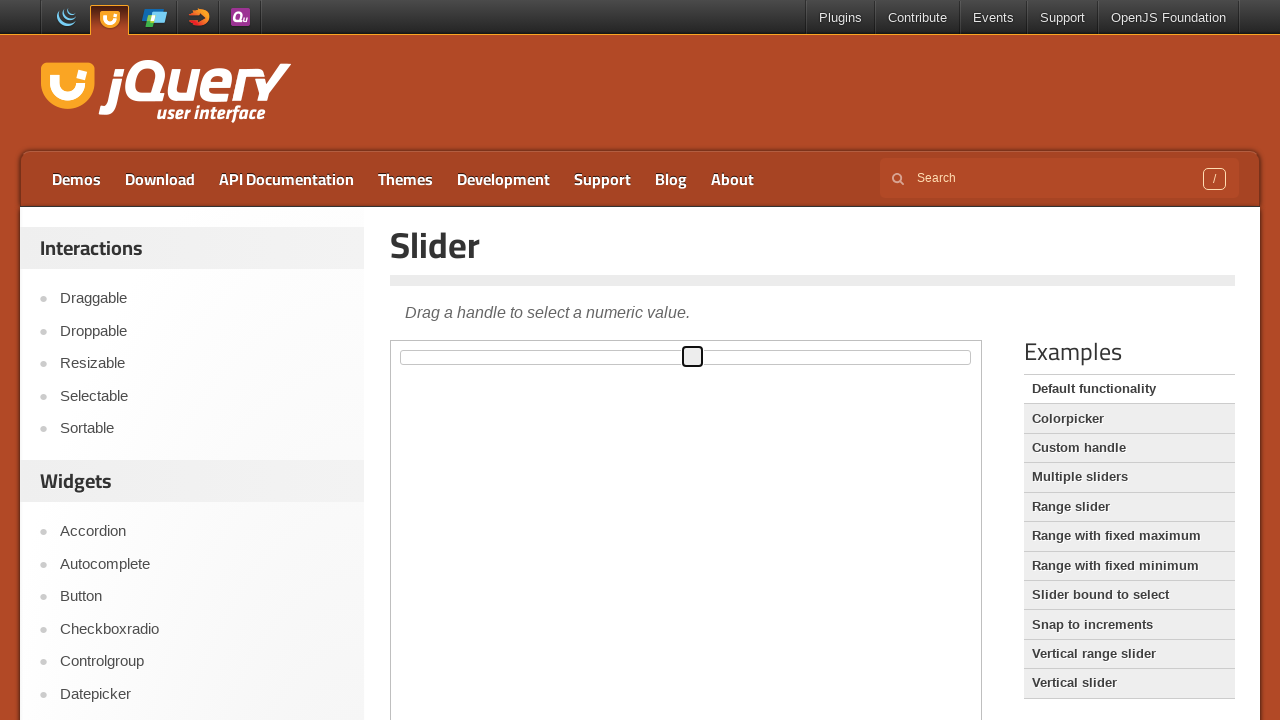